Tests horizontal slider by moving it to the right using arrow keys

Starting URL: https://the-internet.herokuapp.com/horizontal_slider

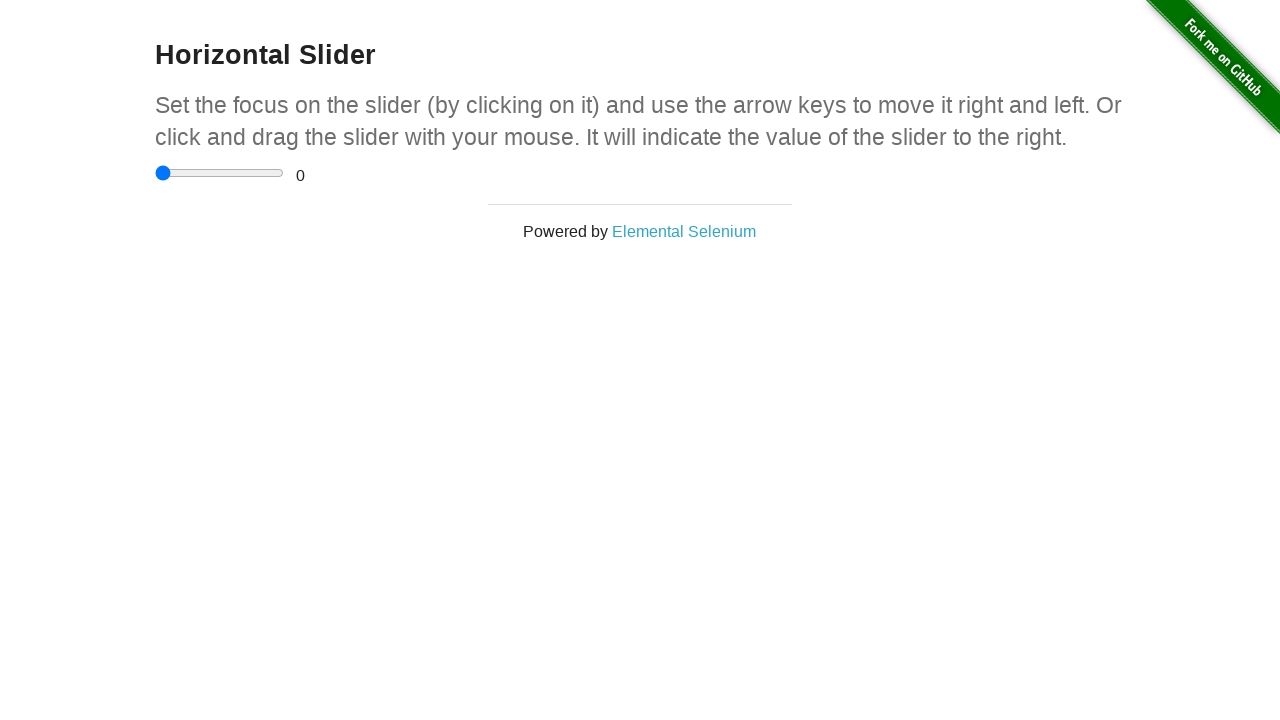

Navigated to horizontal slider page
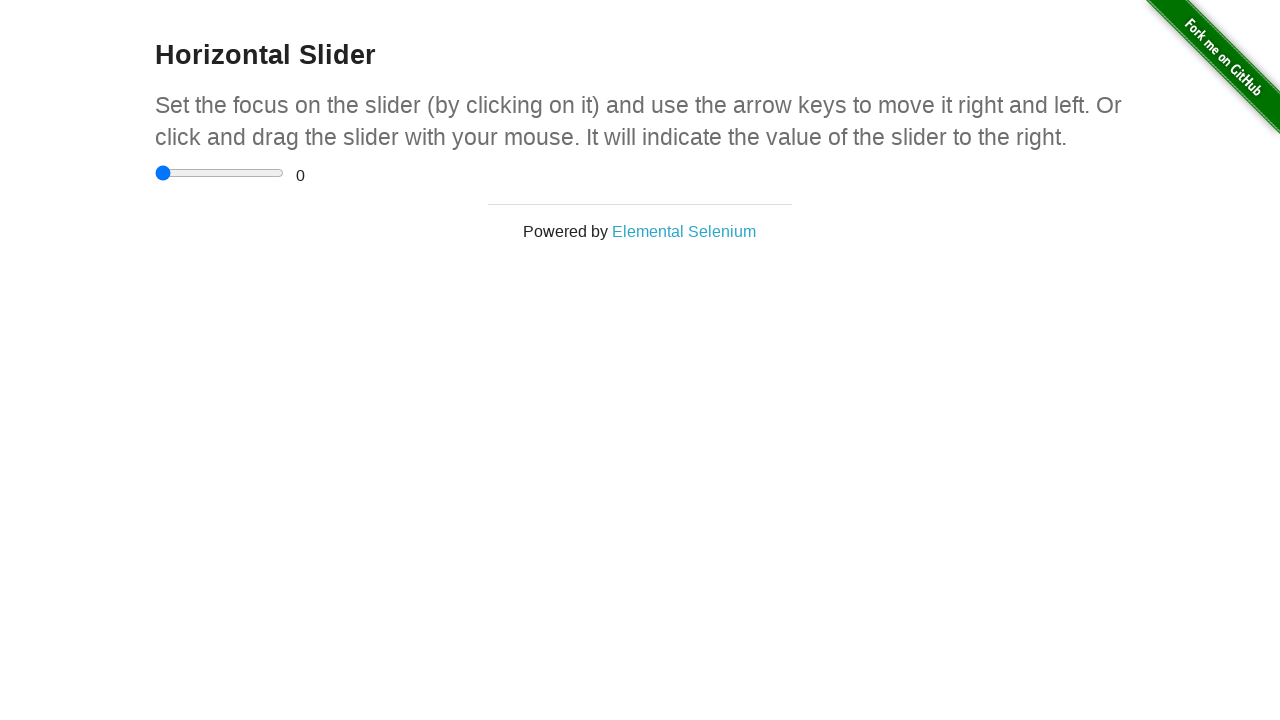

Located the horizontal slider element
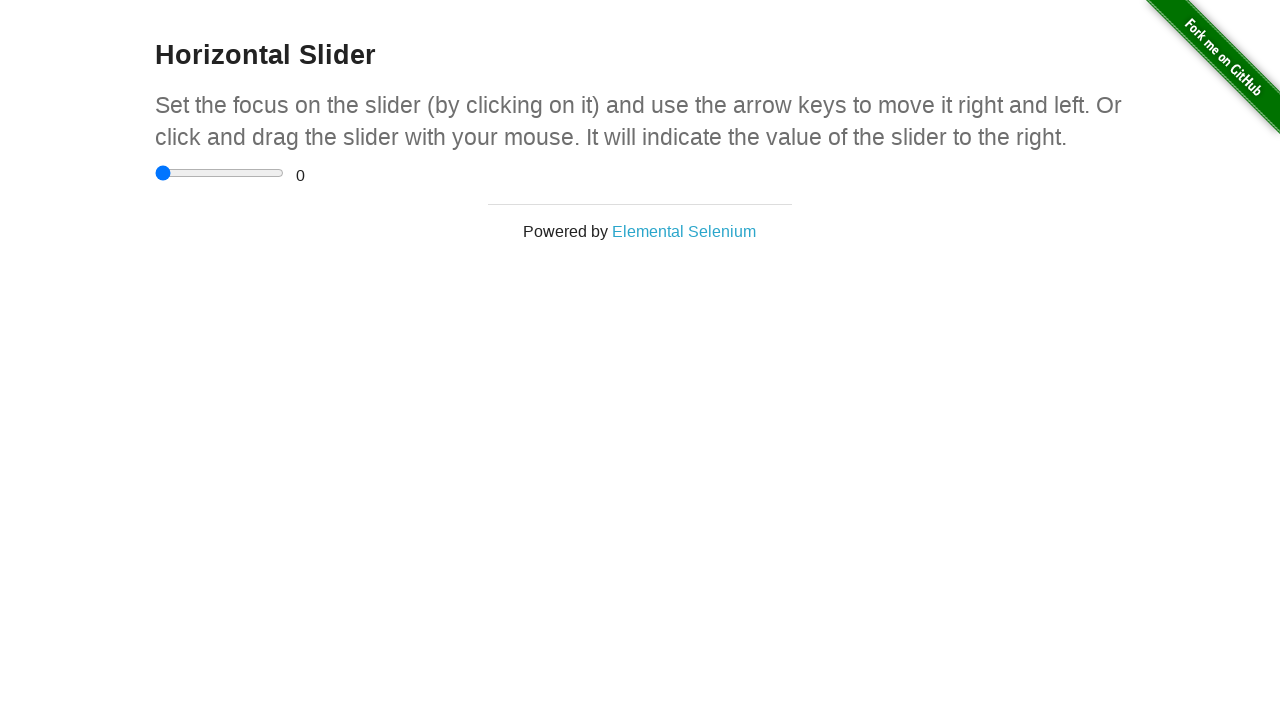

Focused on the horizontal slider on input[type='range'][min='0.0'][max='5.0'][step='0.5']
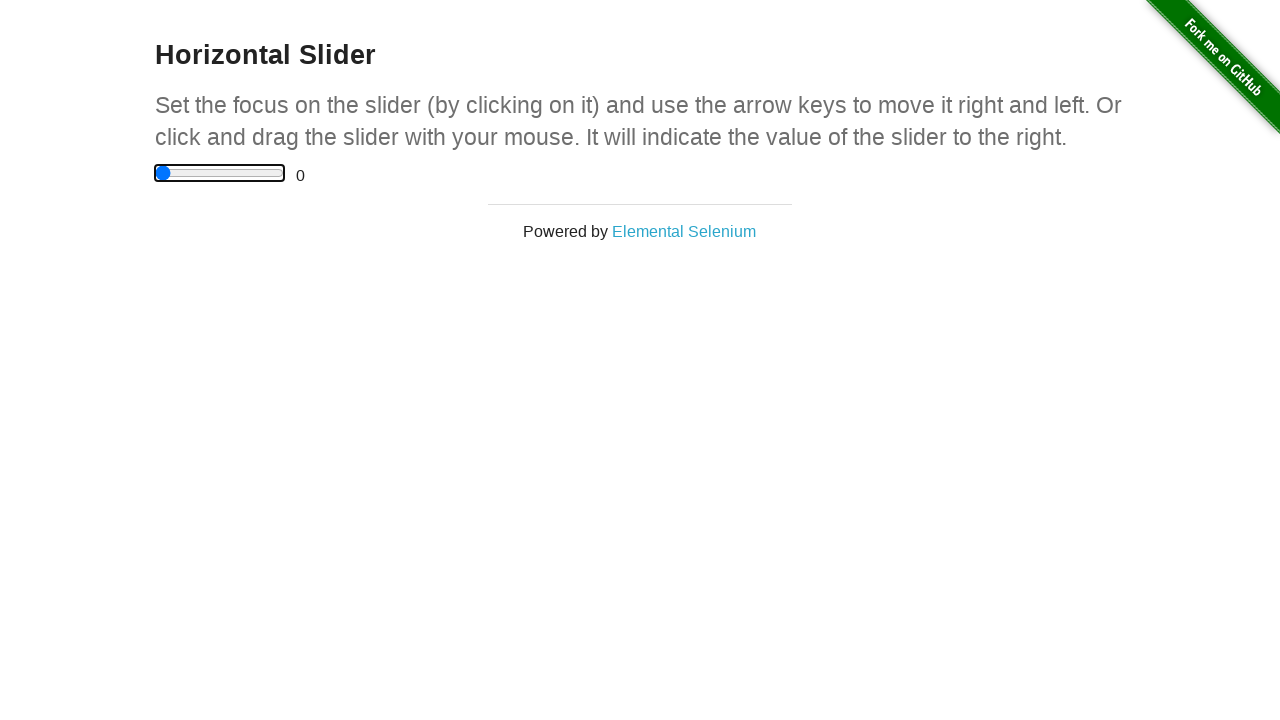

Pressed ArrowRight key to move slider right (first press) on input[type='range'][min='0.0'][max='5.0'][step='0.5']
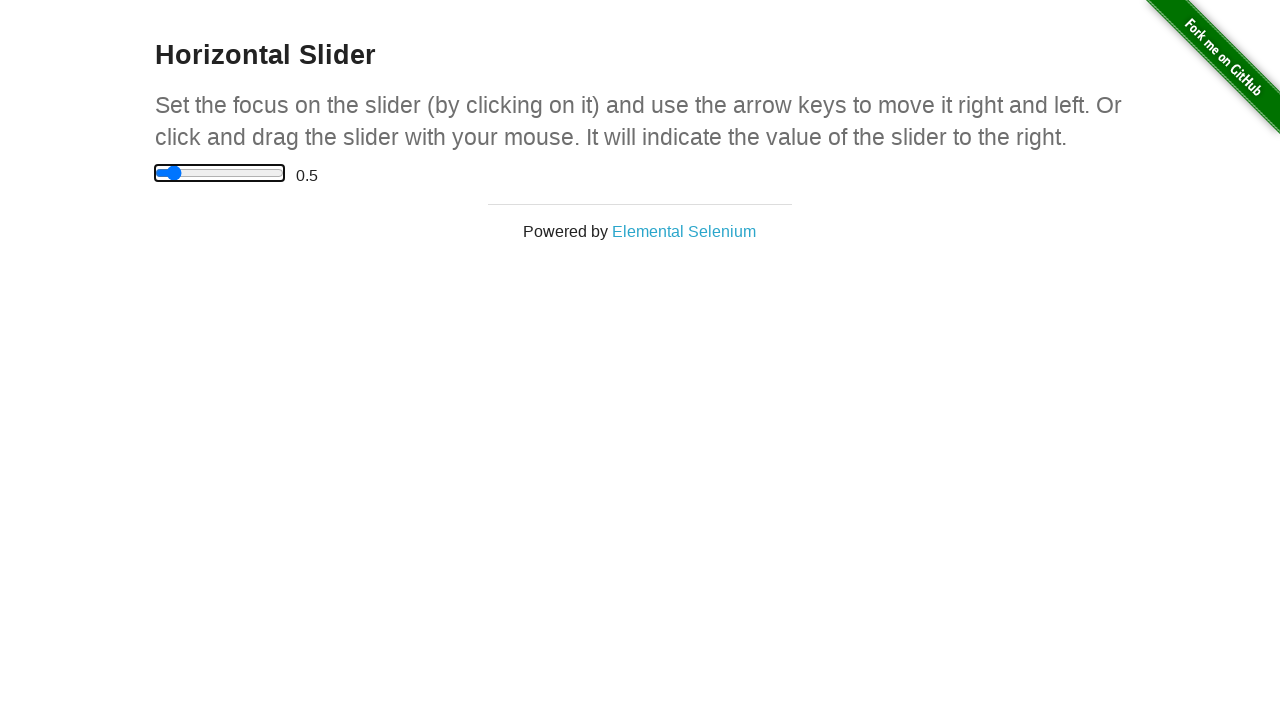

Pressed ArrowRight key to move slider right (second press) on input[type='range'][min='0.0'][max='5.0'][step='0.5']
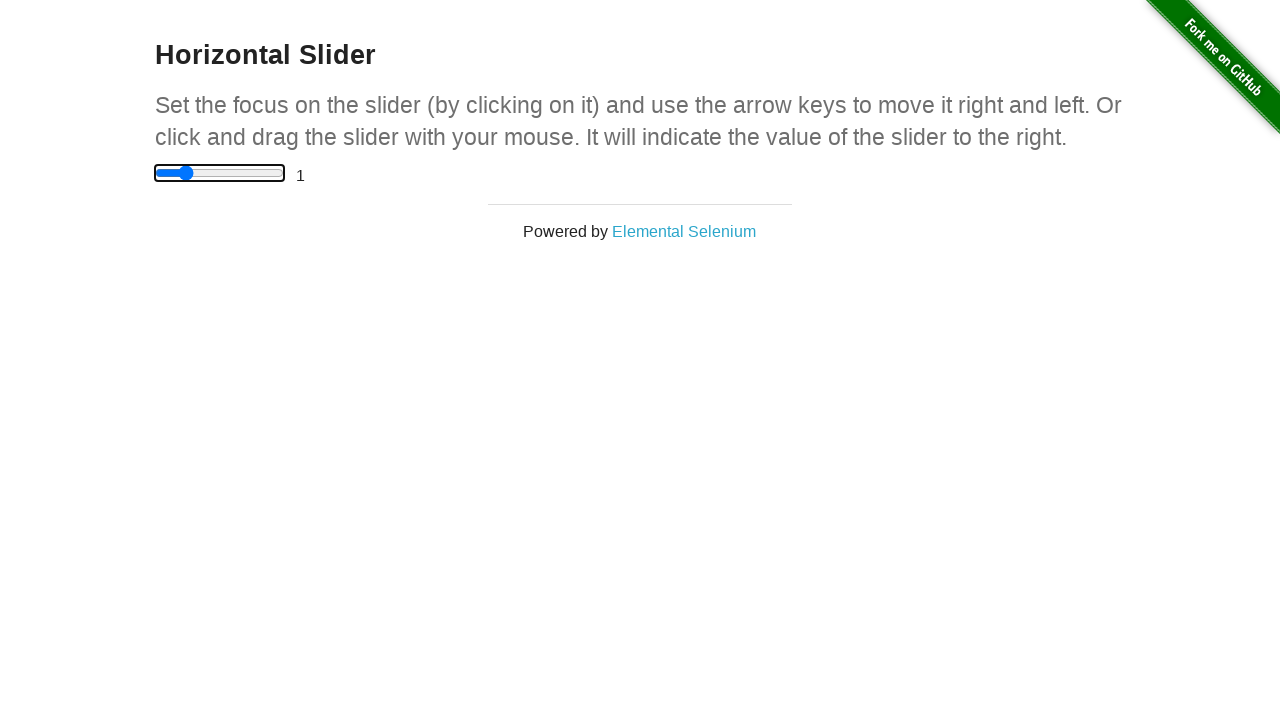

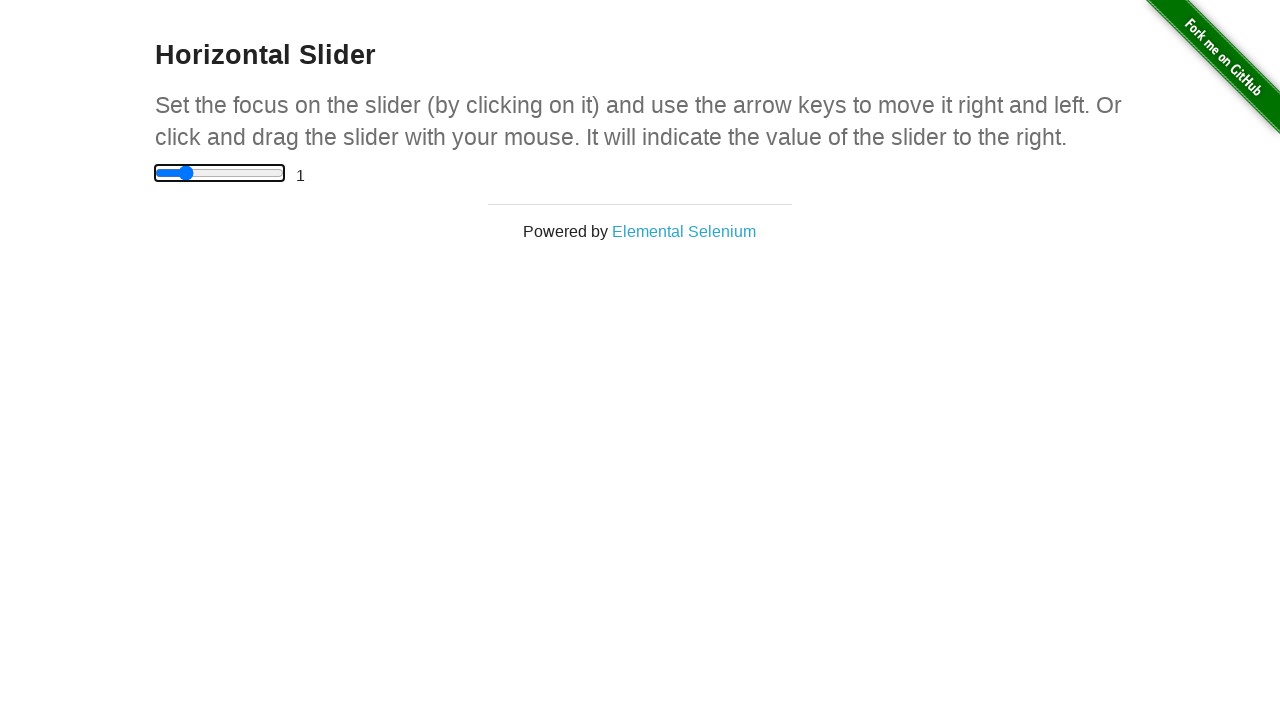